Counts the number of iframe elements on the page

Starting URL: https://demoqa.com/frames

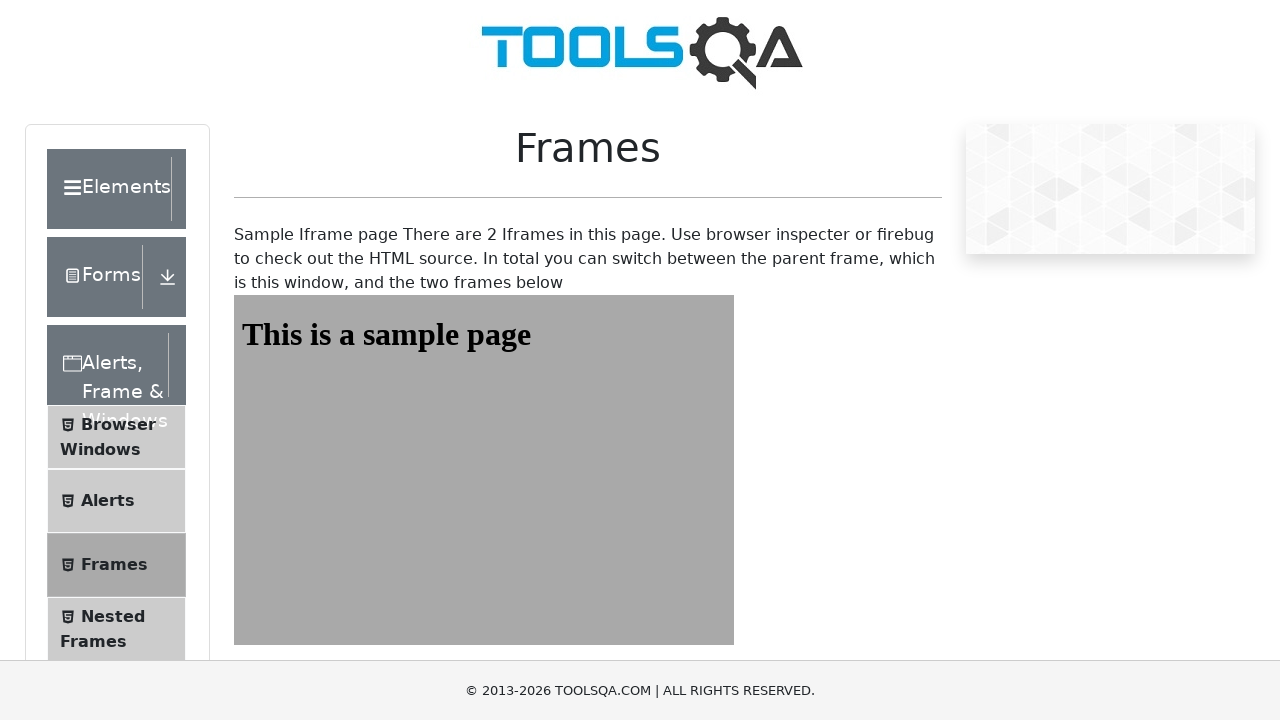

Navigated to https://demoqa.com/frames
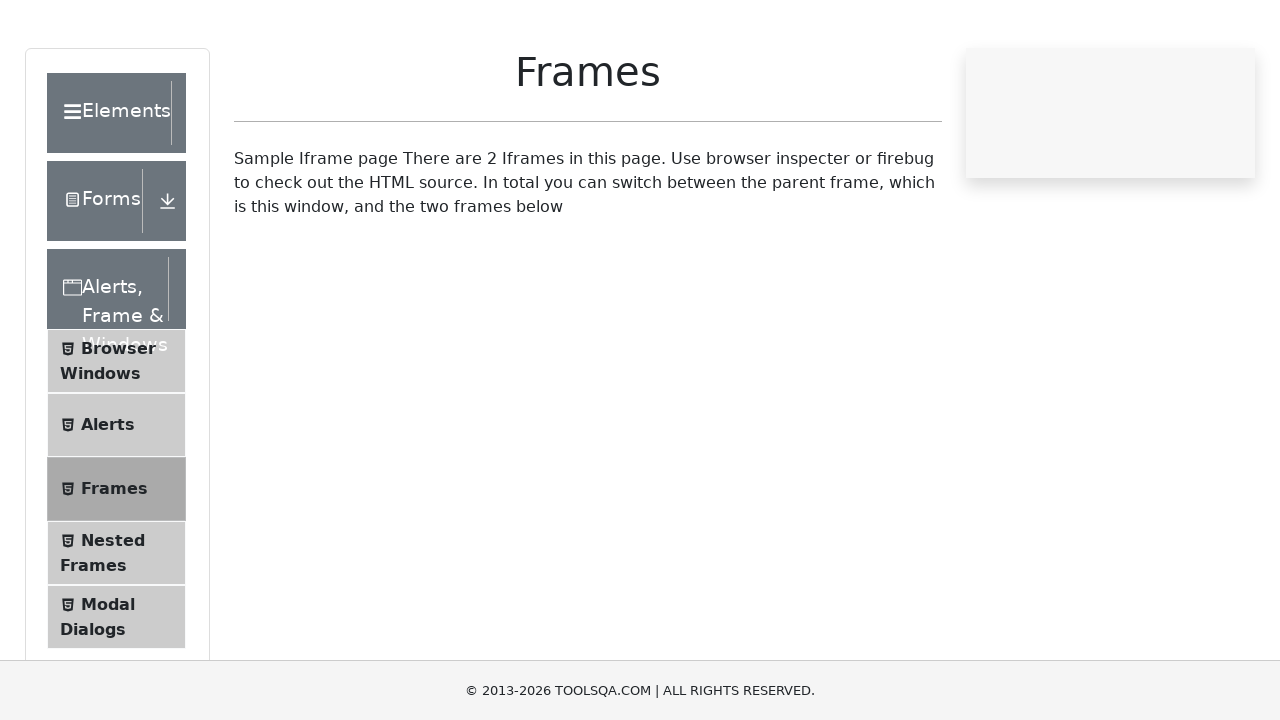

Counted number of iframe elements: 2
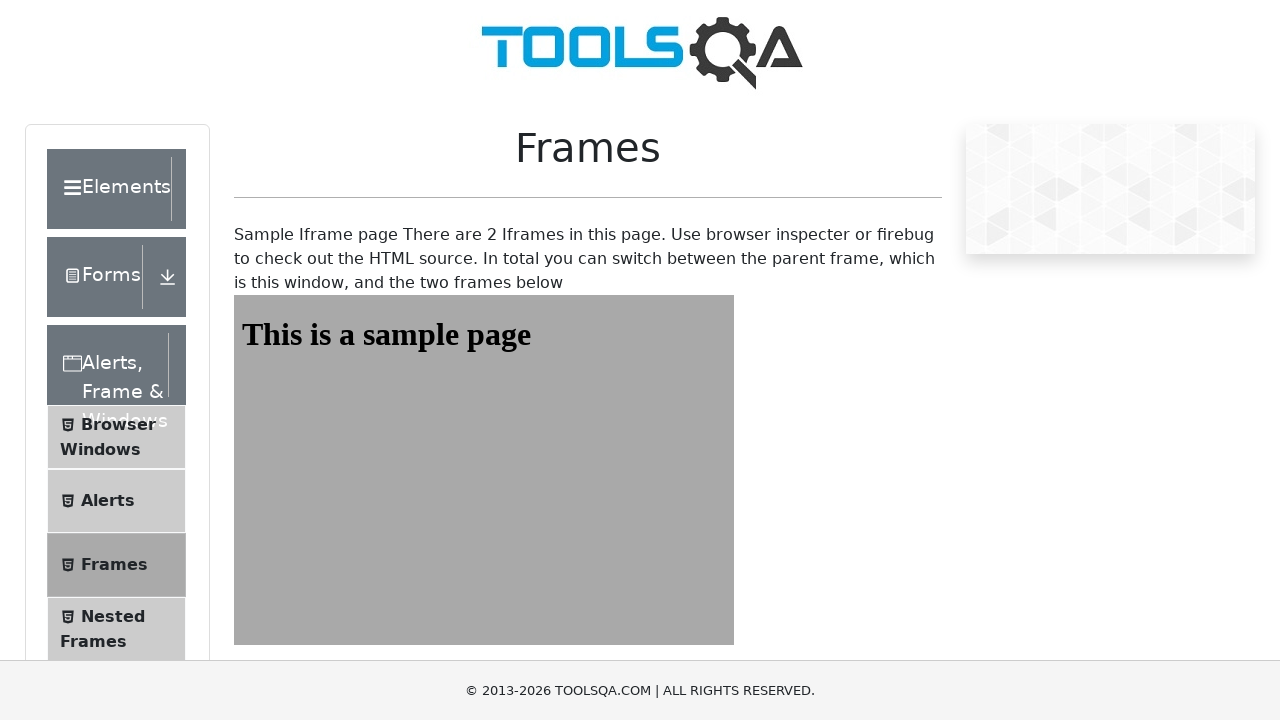

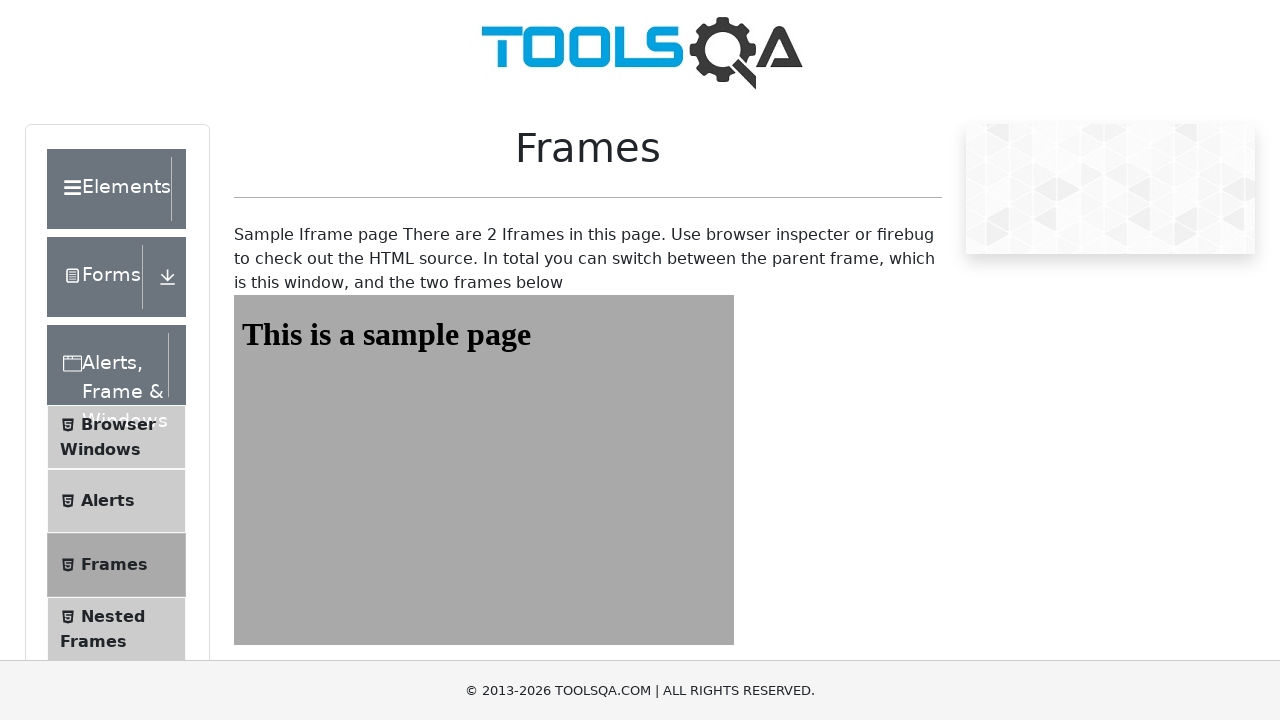